Tests dropdown selection functionality by selecting options from single-select and multi-select dropdowns using different methods (by index, value, and visible text)

Starting URL: https://www.hyrtutorials.com/p/html-dropdown-elements-practice.html

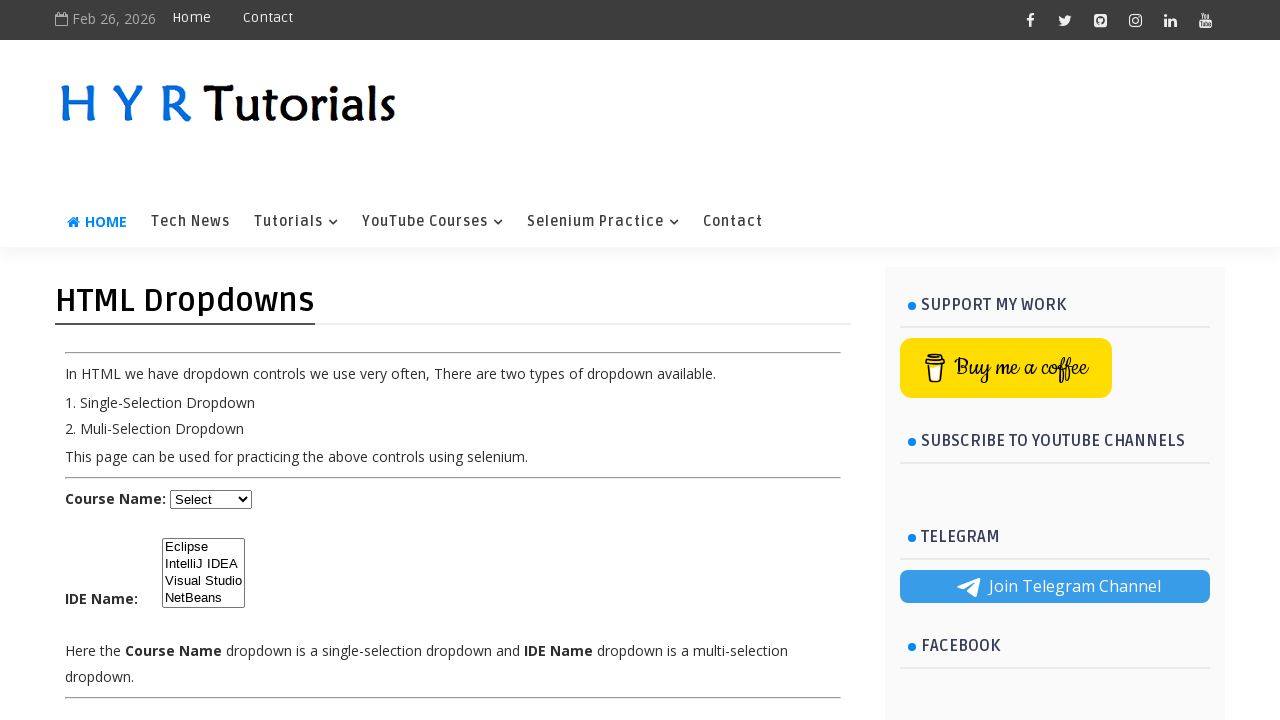

Located single-select course dropdown element
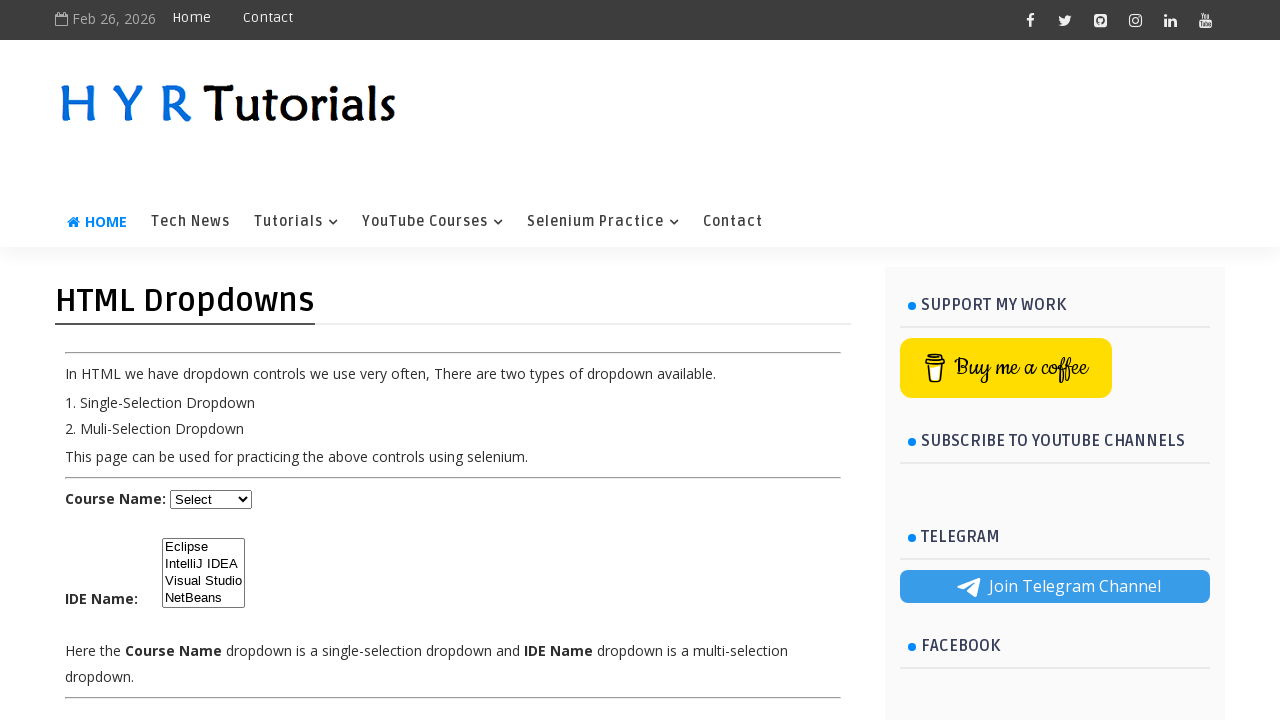

Selected course dropdown option by index 1 on #course
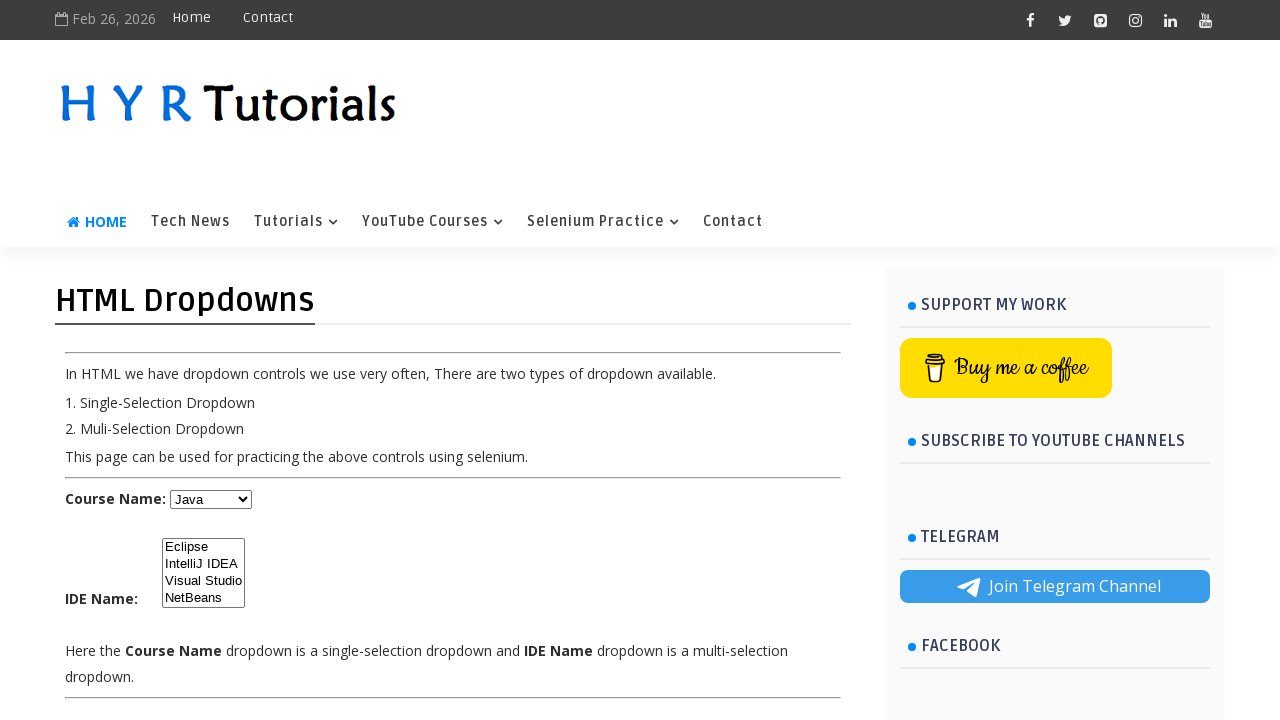

Selected course dropdown option by value 'net' (.NET) on #course
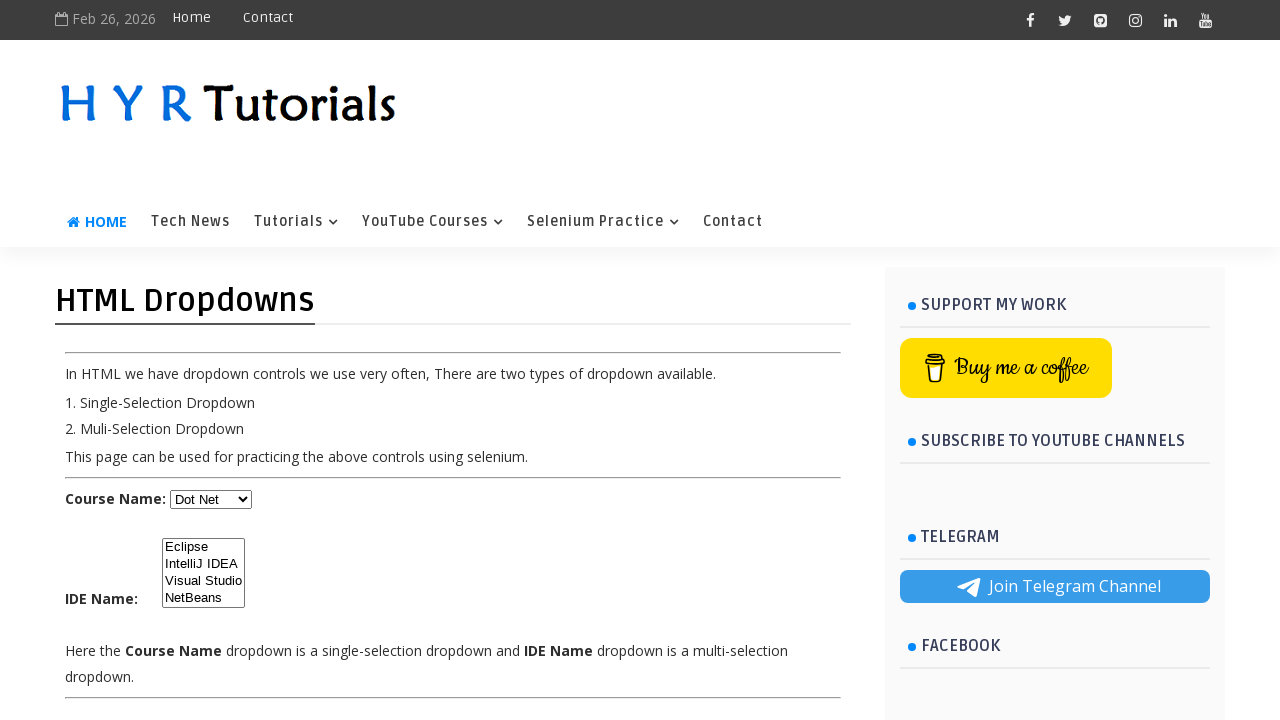

Selected course dropdown option by visible text 'Javascript' on #course
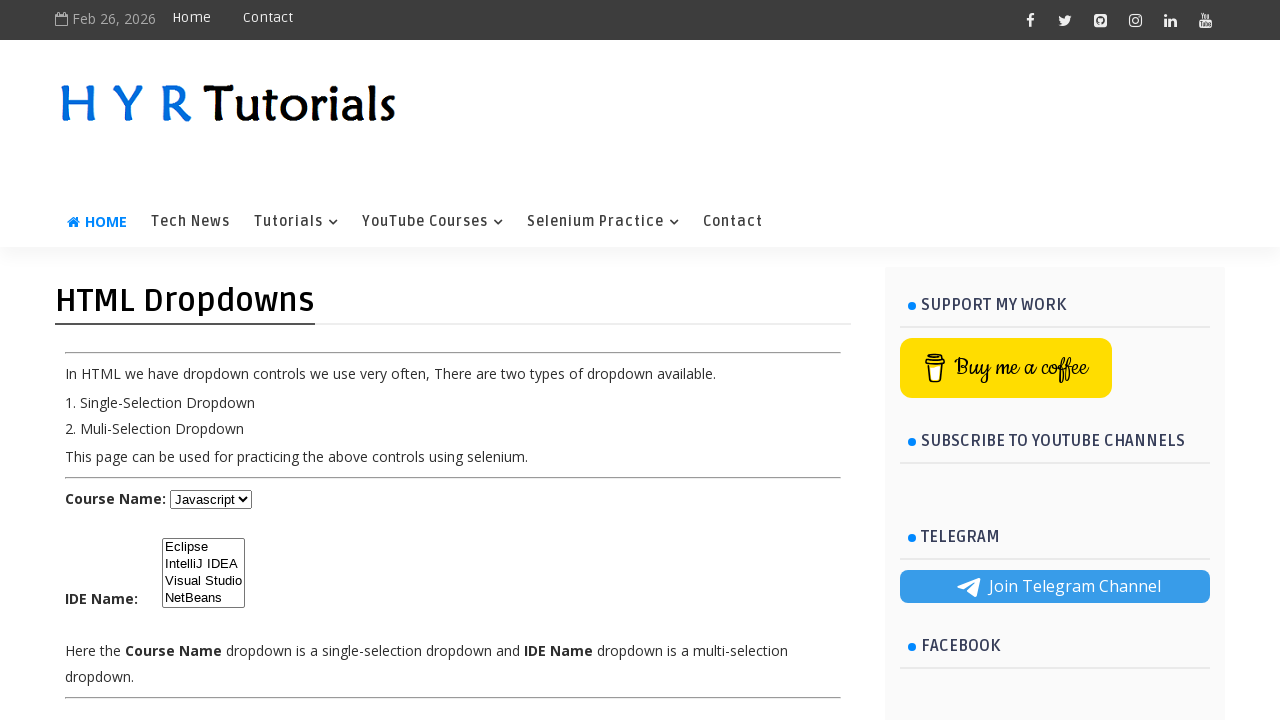

Located multi-select IDE dropdown element
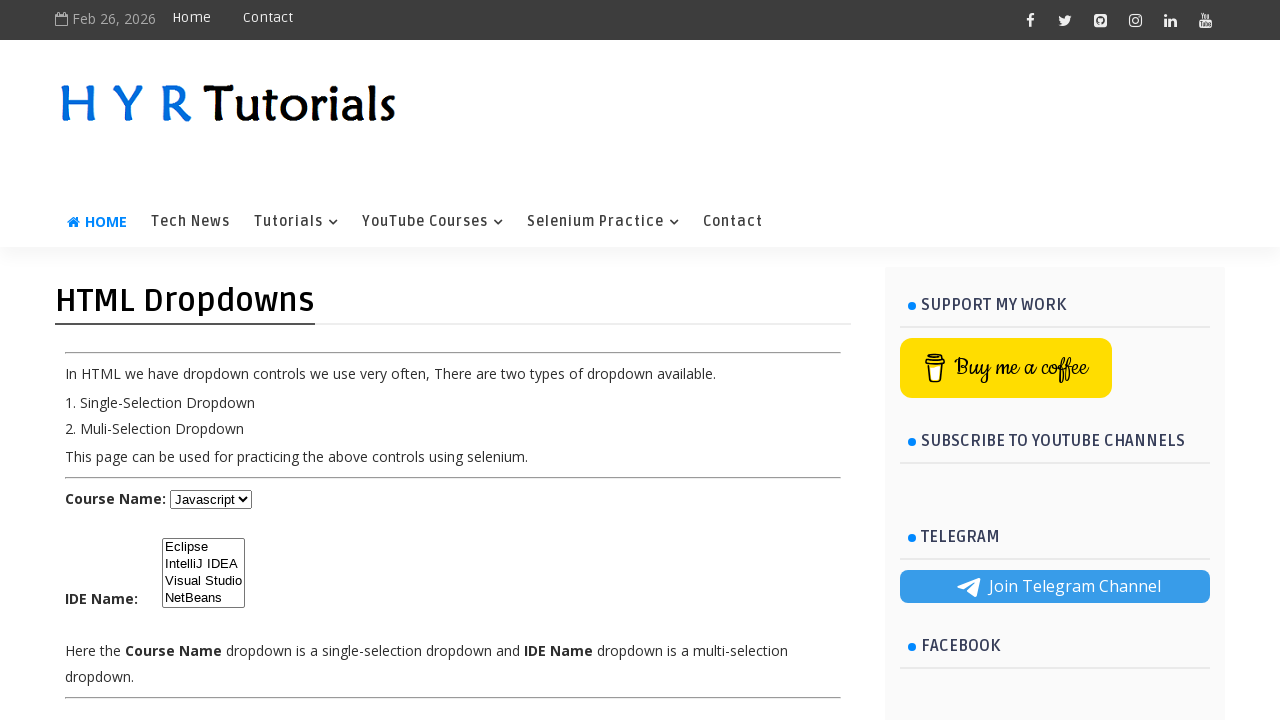

Selected IDE dropdown option by index 0 (Eclipse) on #ide
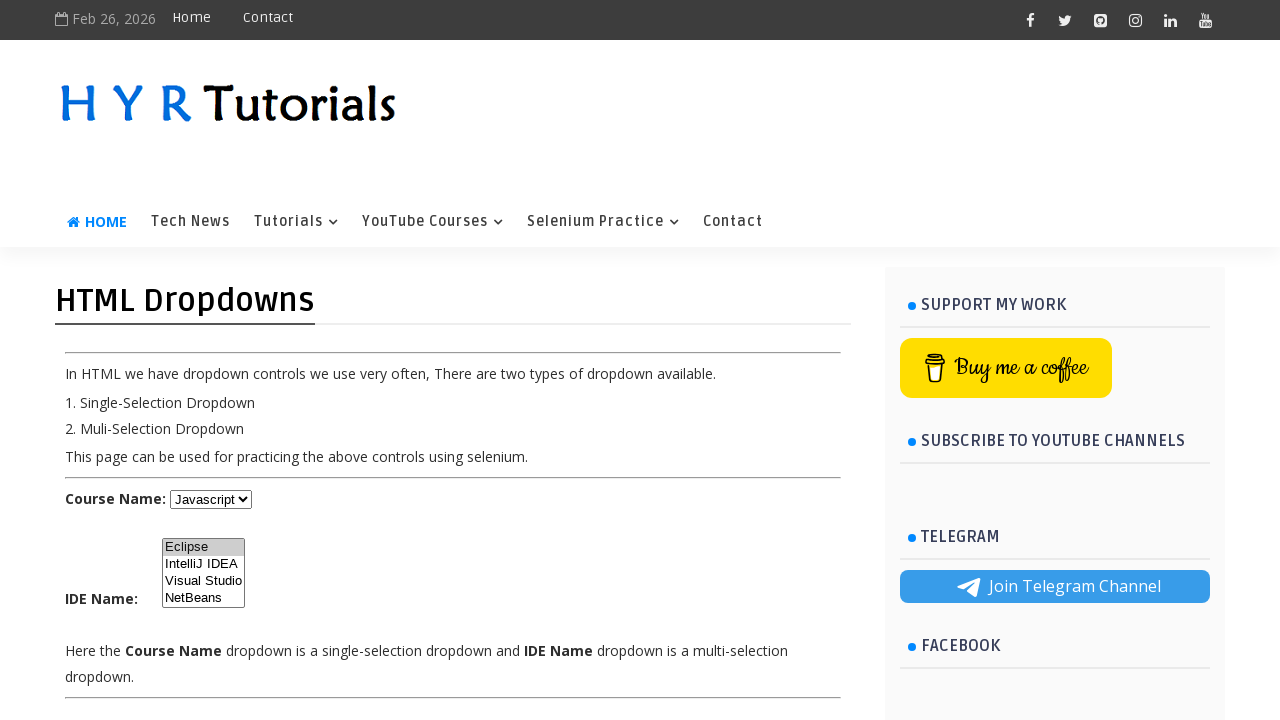

Selected IDE dropdown option by value 'ij' (IntelliJ IDEA) in multi-select on #ide
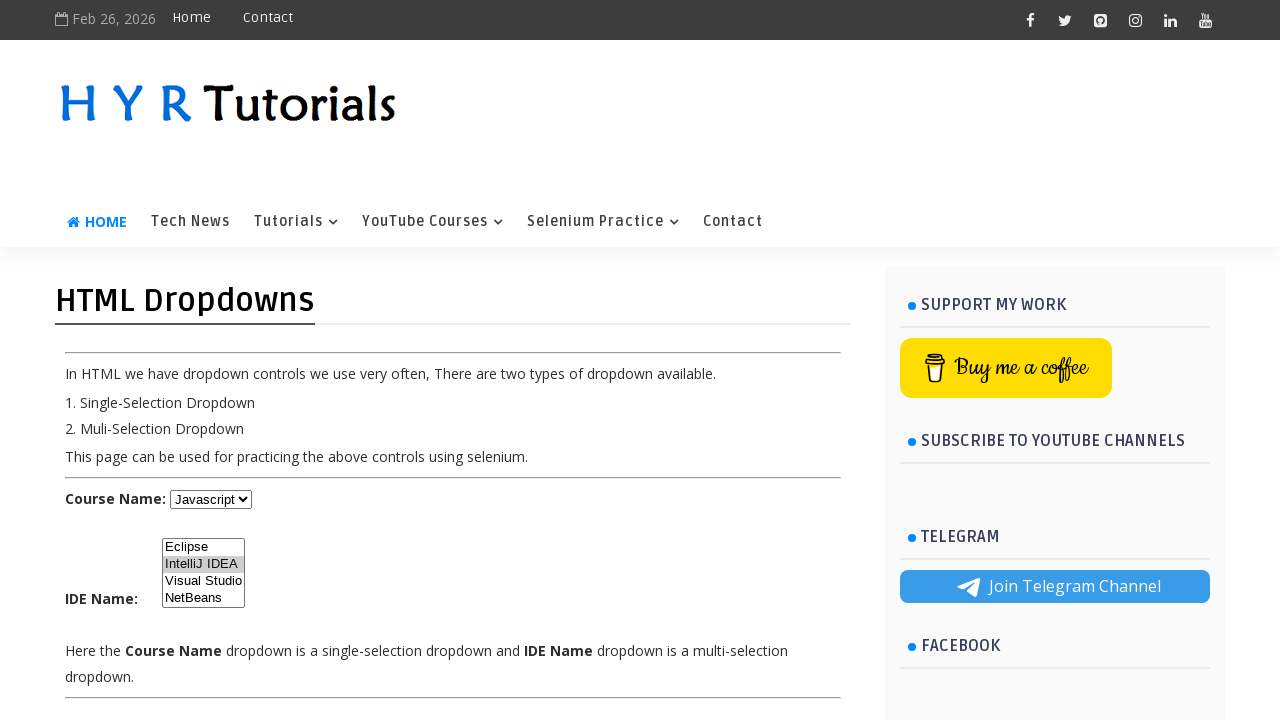

Added IDE dropdown option by visible text 'NetBeans' to multi-select on #ide
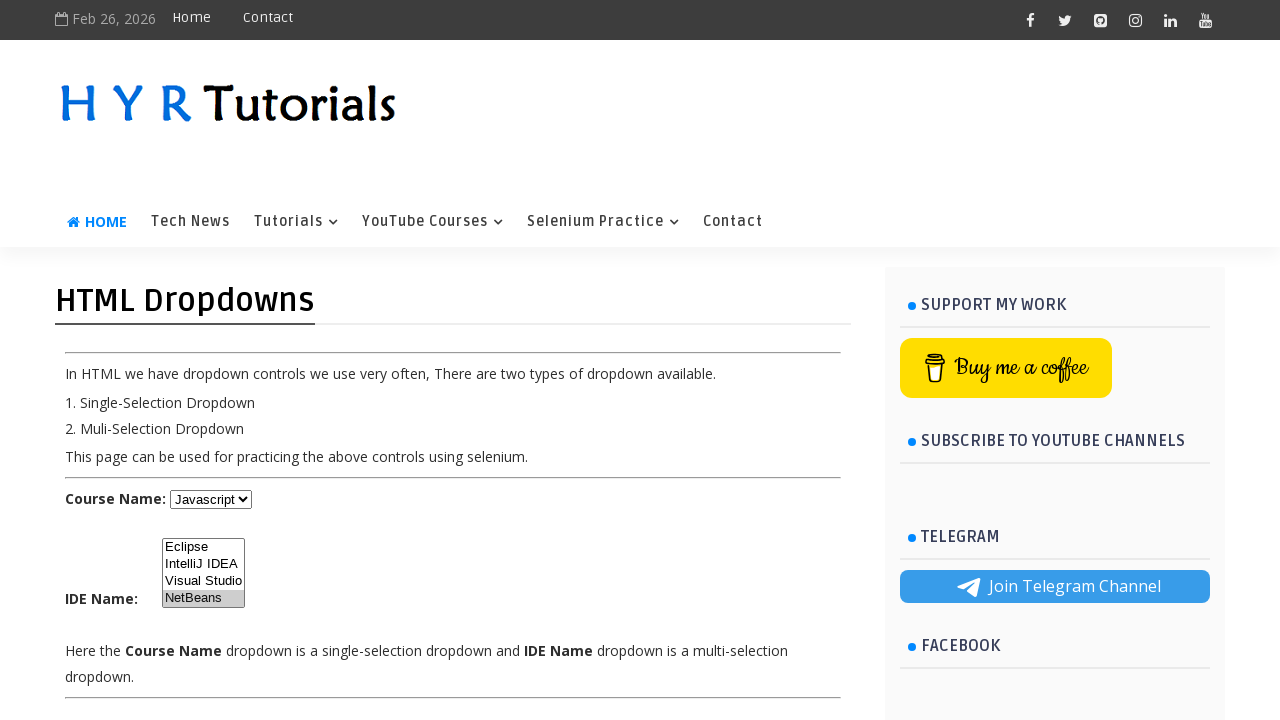

Updated IDE dropdown multi-select to Eclipse and NetBeans (deselected IntelliJ IDEA) on #ide
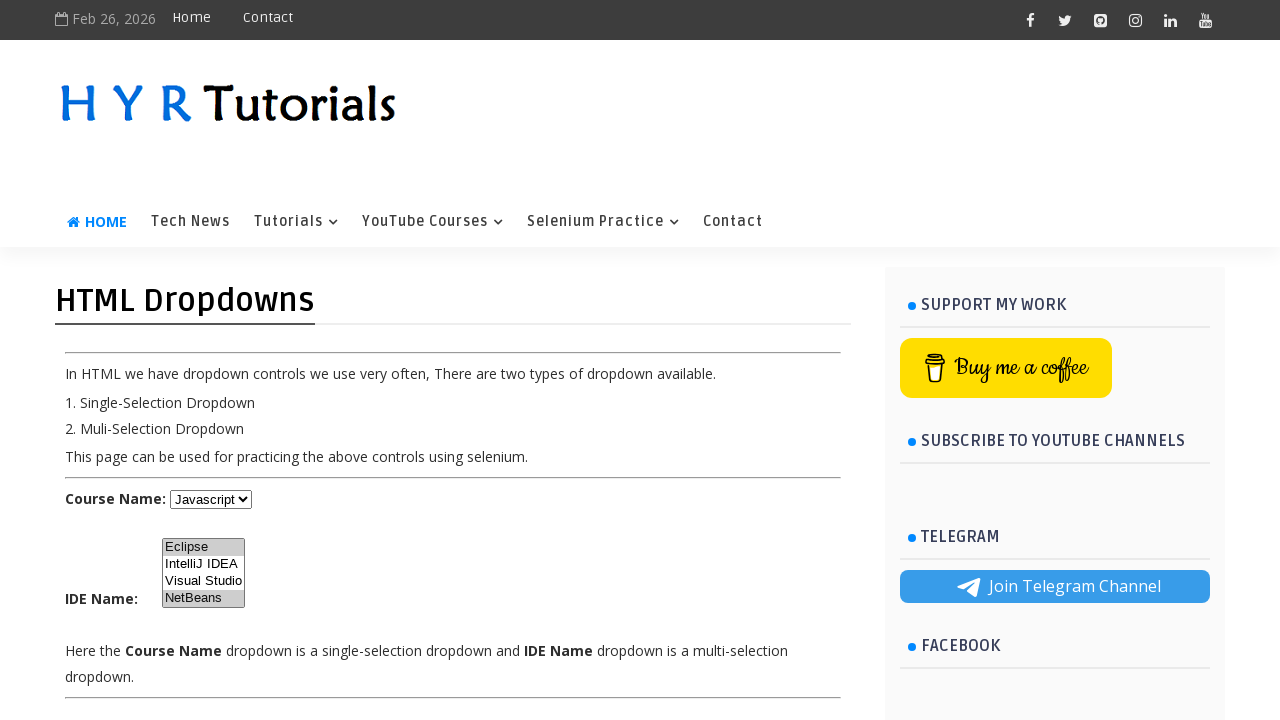

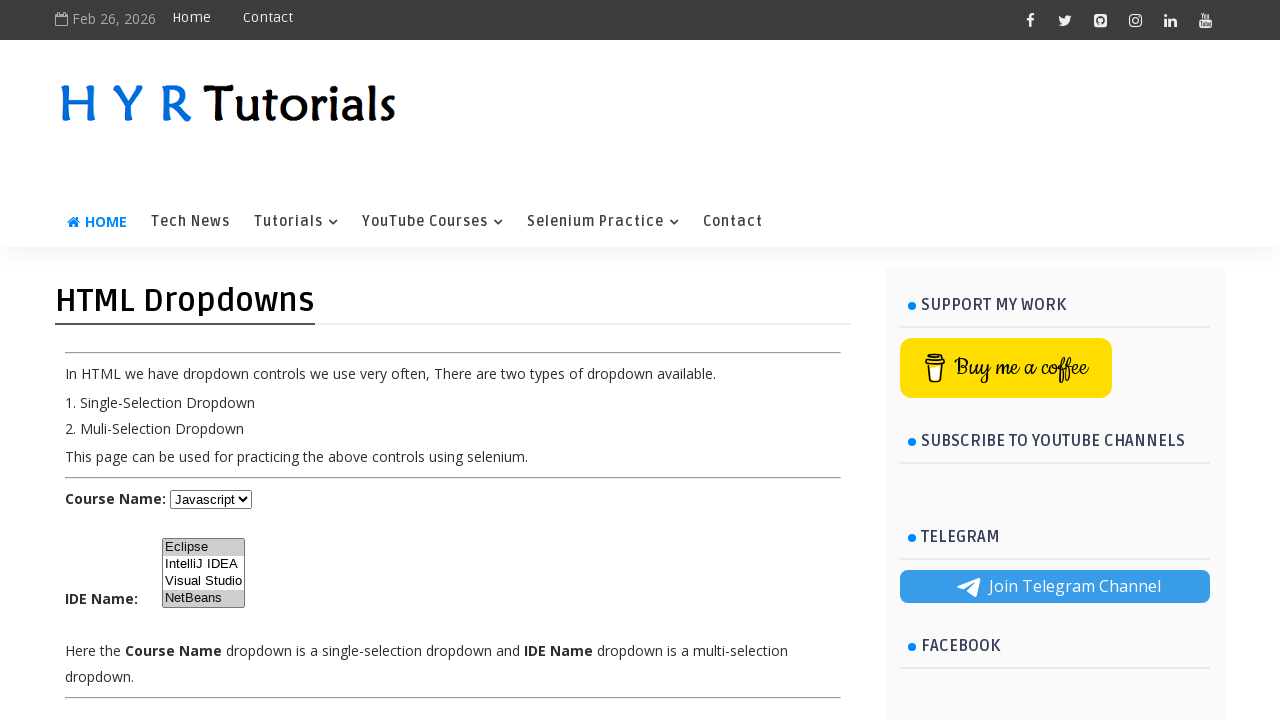